Tests the add/remove elements functionality by clicking the "Add Element" button twice to create two delete buttons, then clicking one delete button to remove it, and verifying only one button remains.

Starting URL: https://the-internet.herokuapp.com/add_remove_elements/

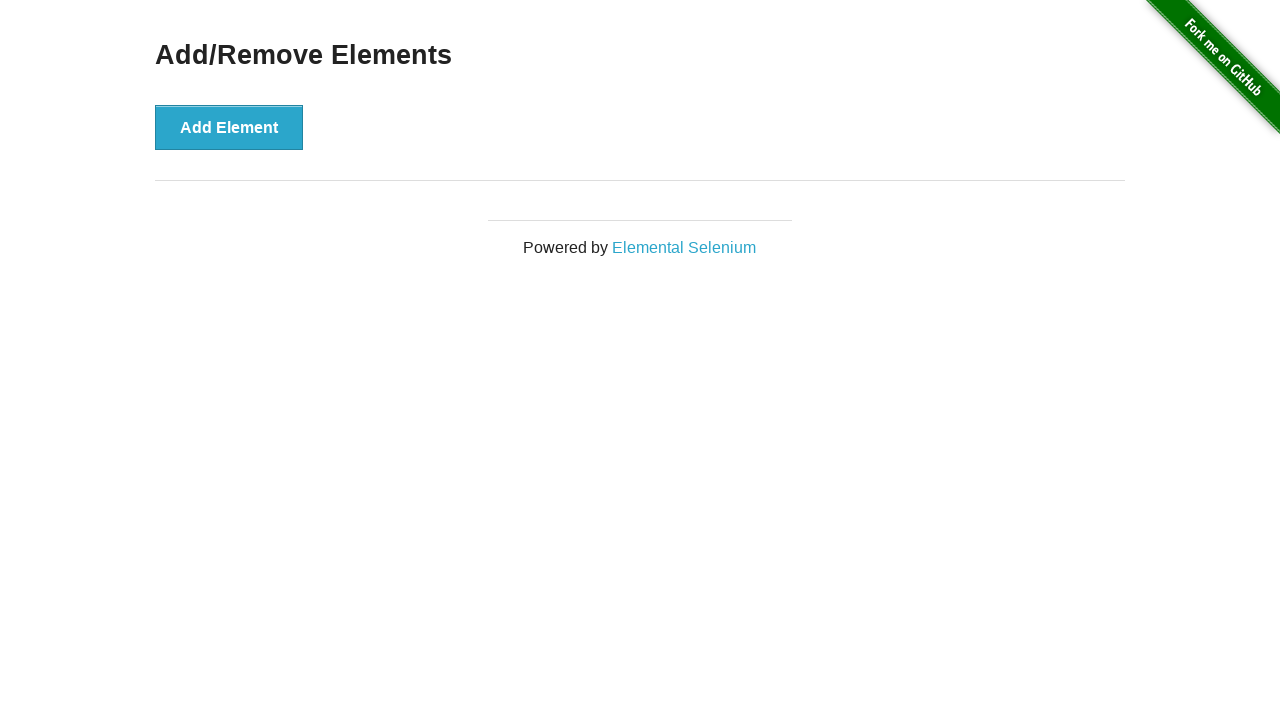

Navigated to add/remove elements page
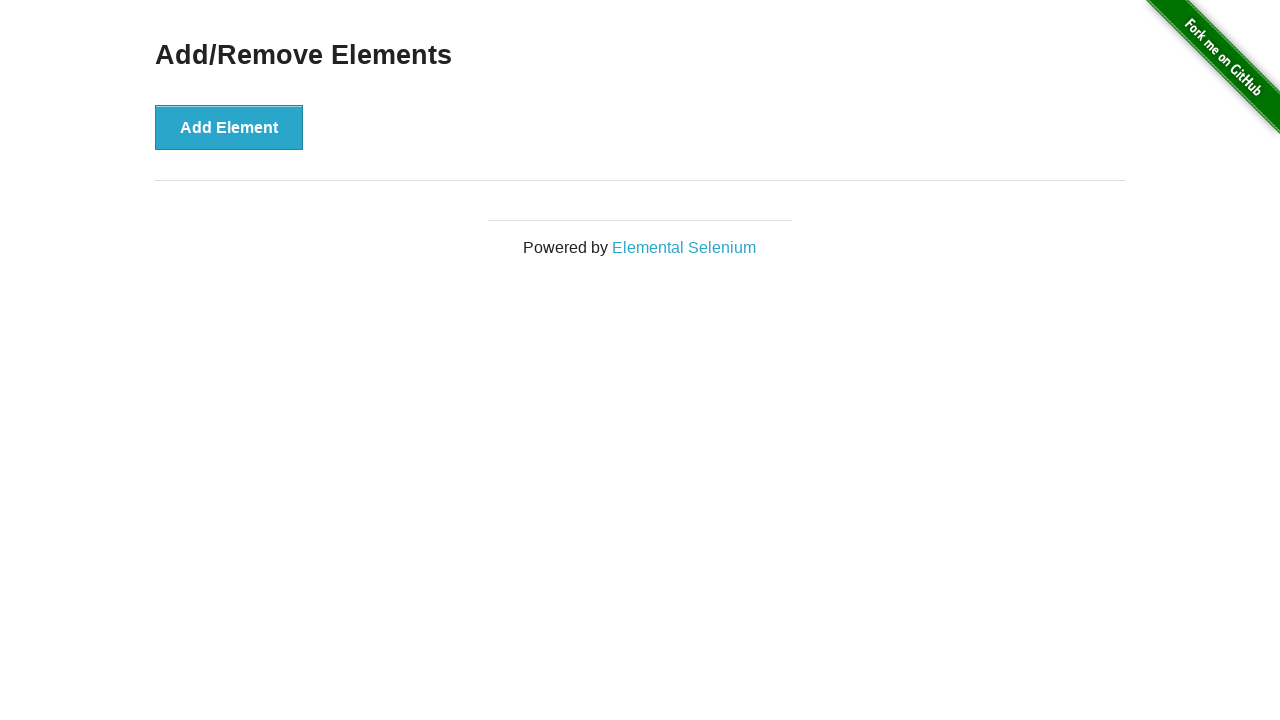

Clicked 'Add Element' button to create first delete button at (229, 127) on //*[@onclick="addElement()"]
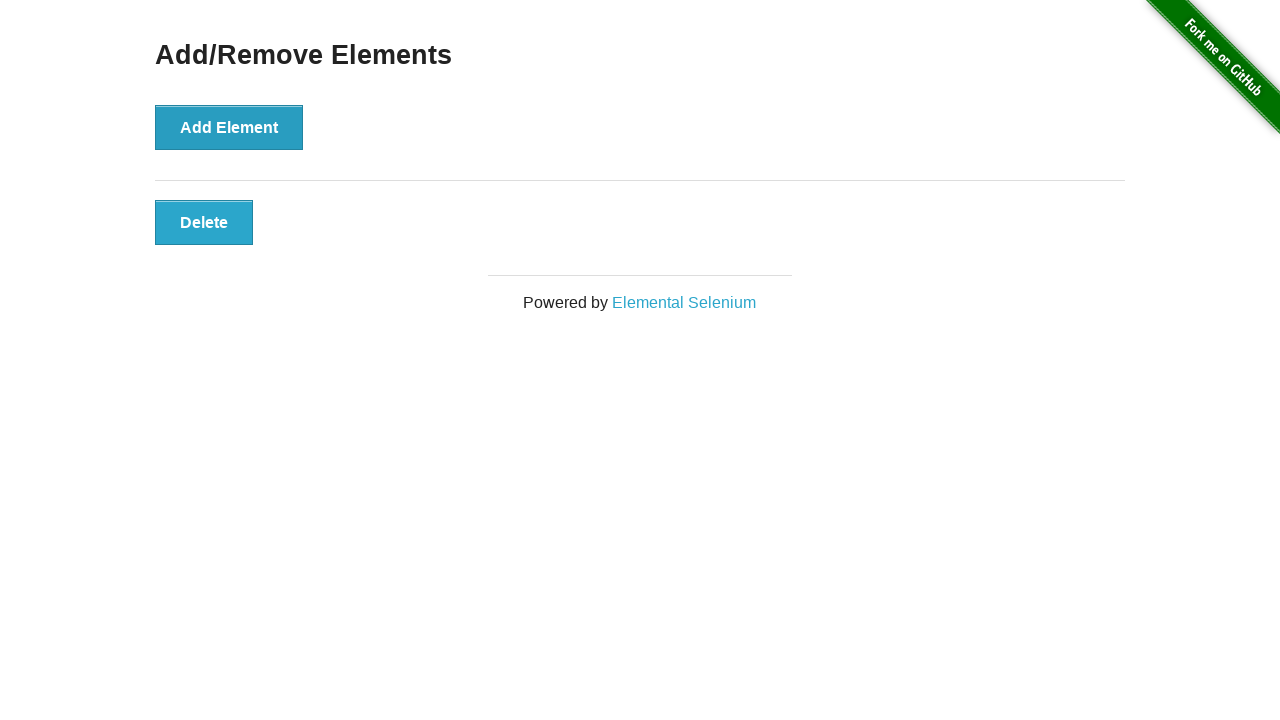

Clicked 'Add Element' button to create second delete button at (229, 127) on //*[@onclick="addElement()"]
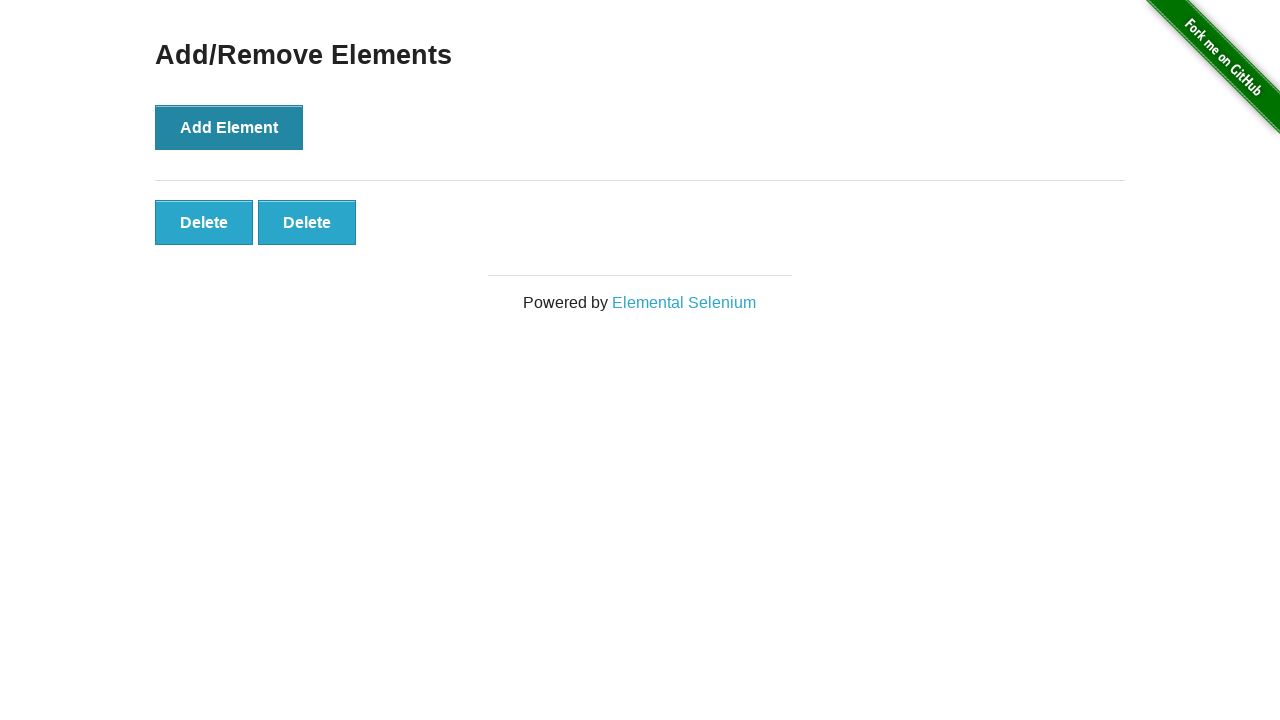

Clicked first delete button to remove it at (204, 222) on .added-manually
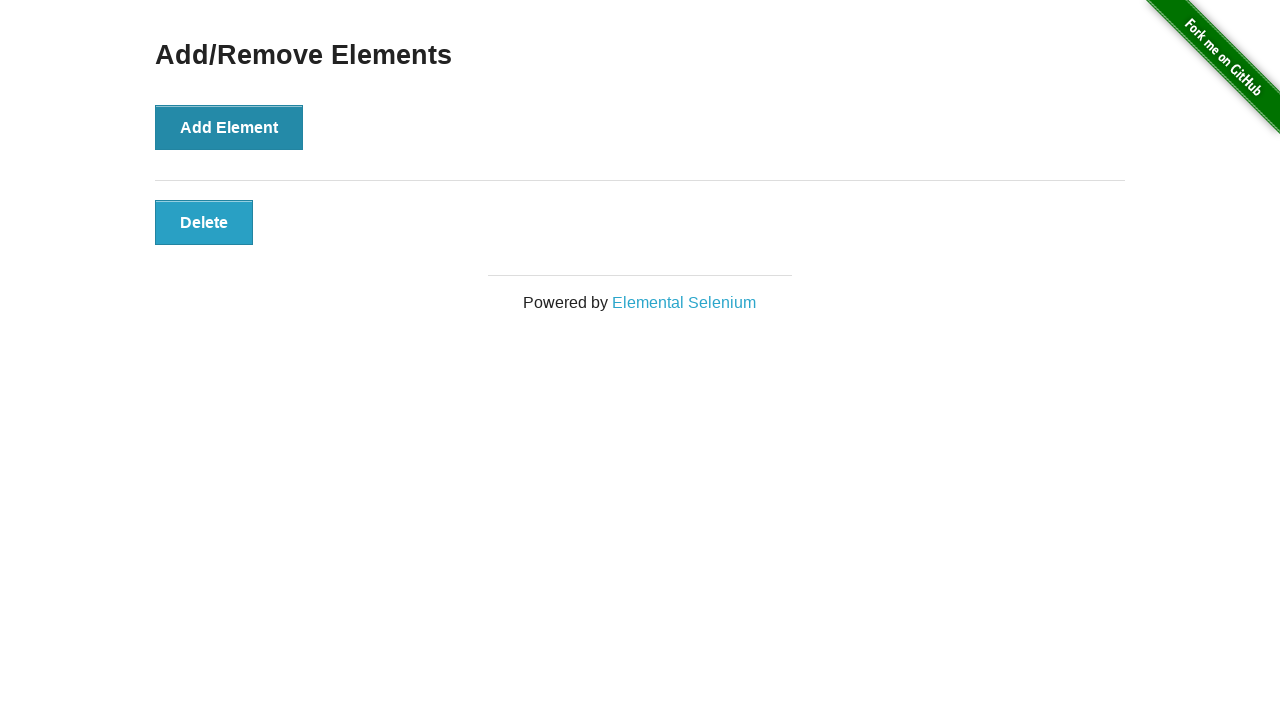

Verified one delete button remains after removal
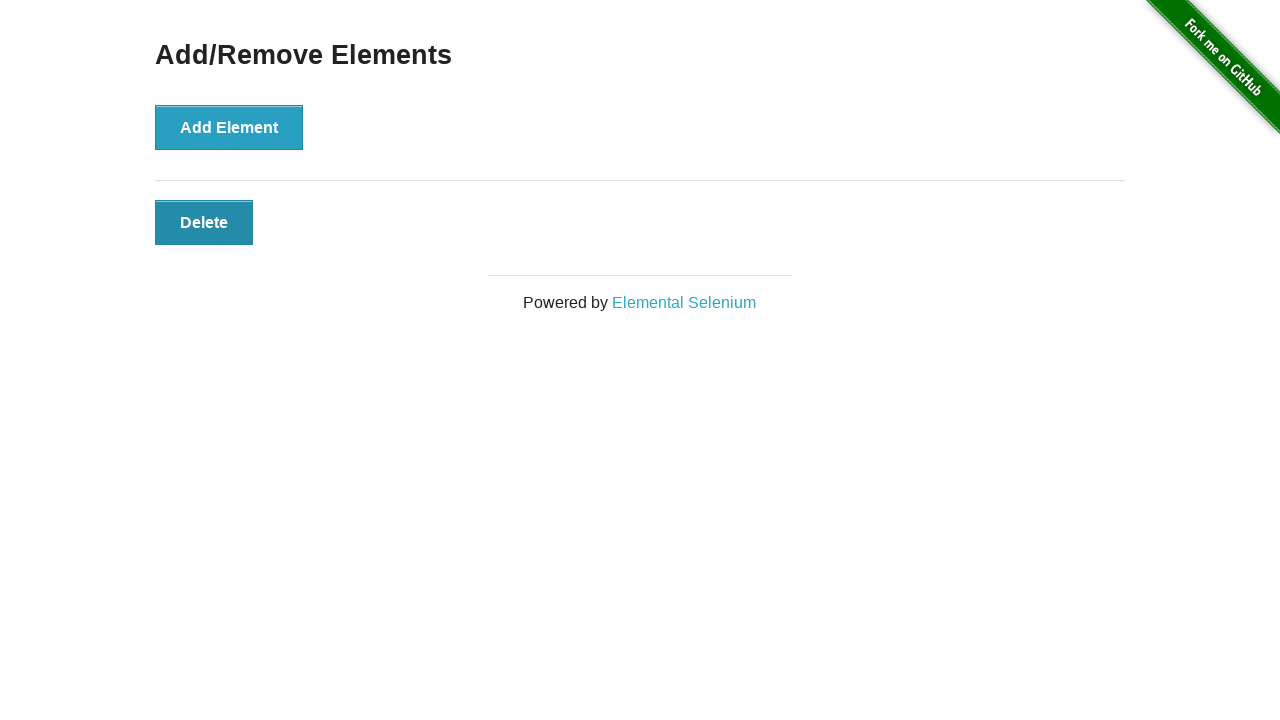

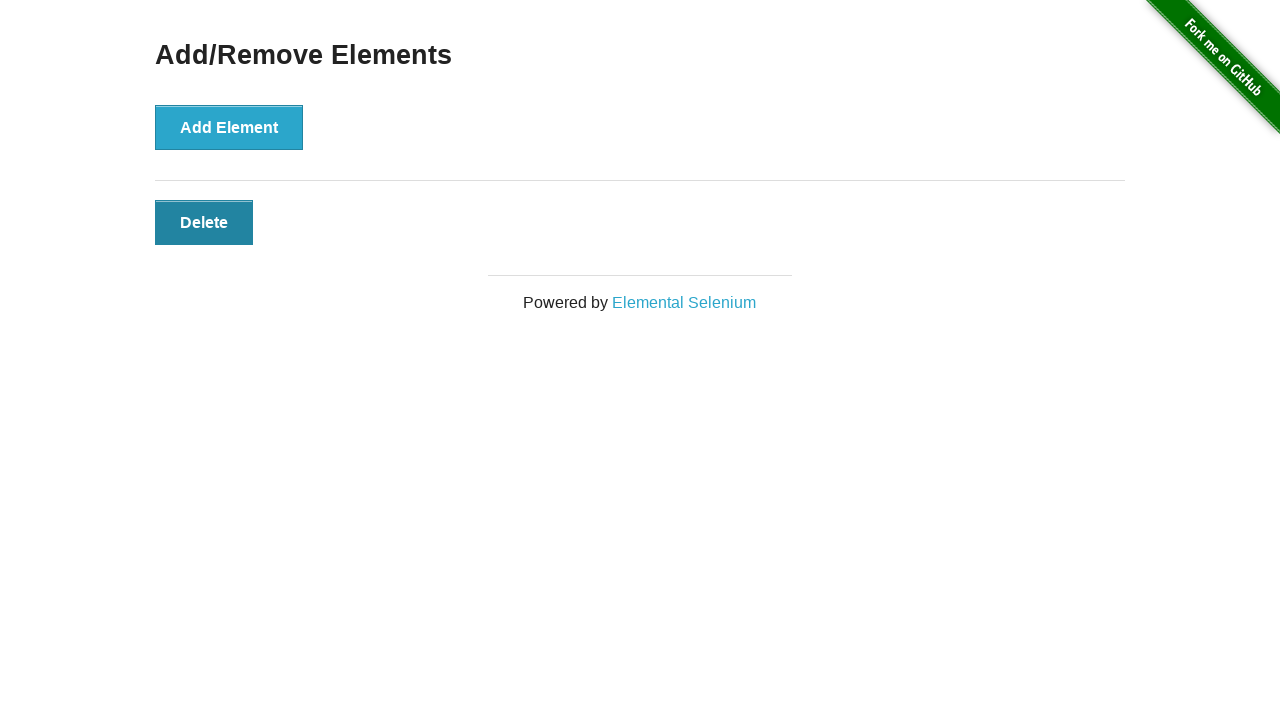